Tests sendKeys action by typing 'abc' into a text input field

Starting URL: https://www.selenium.dev/selenium/web/single_text_input.html

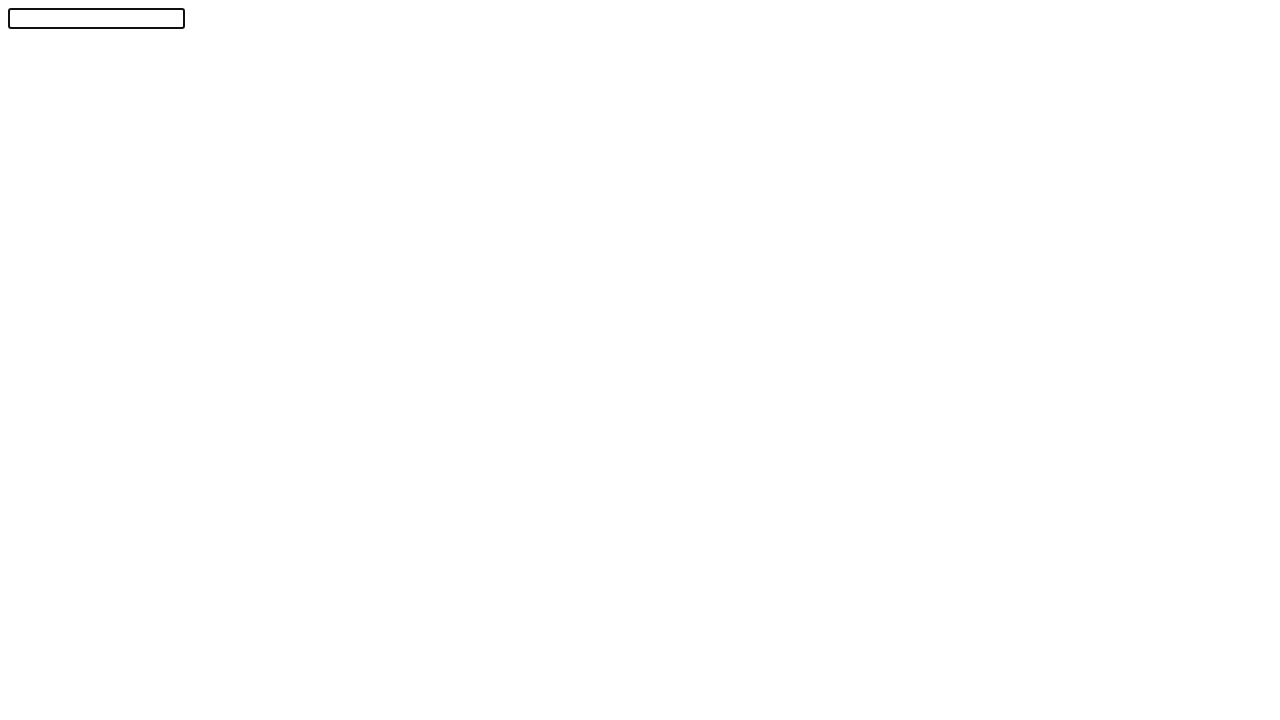

Clicked on the text input field at (96, 18) on #textInput
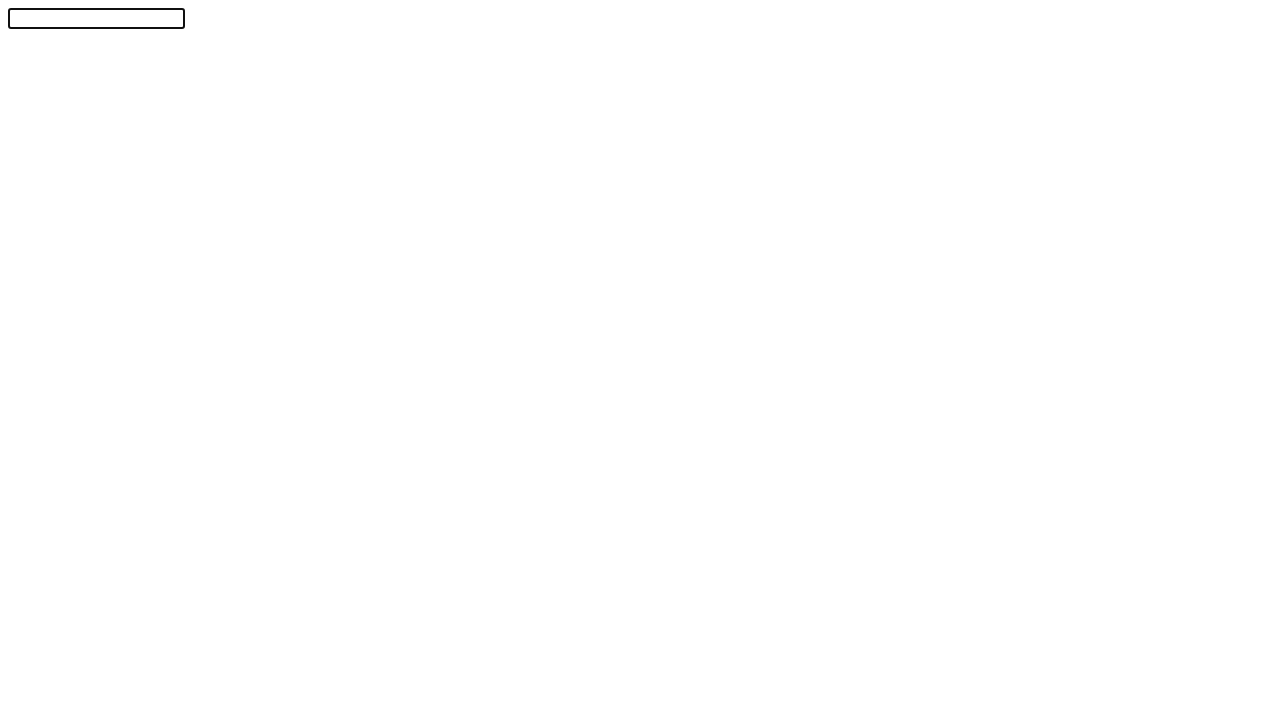

Typed 'abc' into the text input field
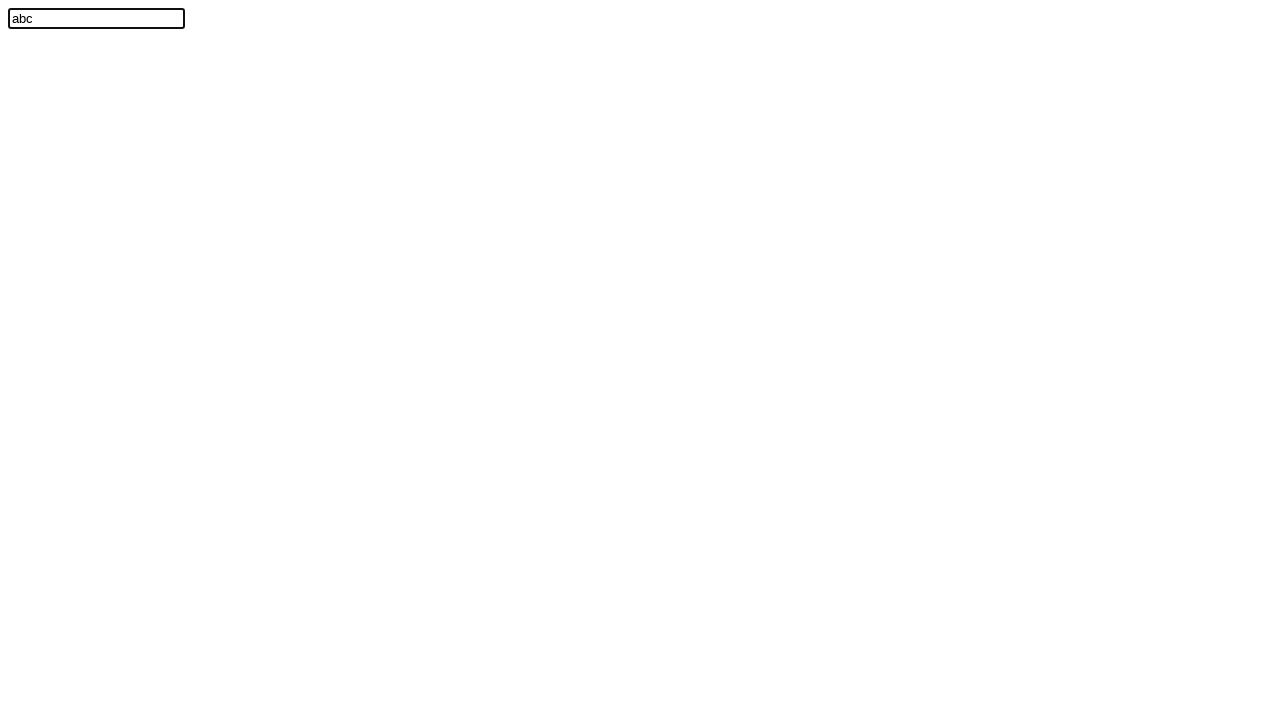

Located the text input field for verification
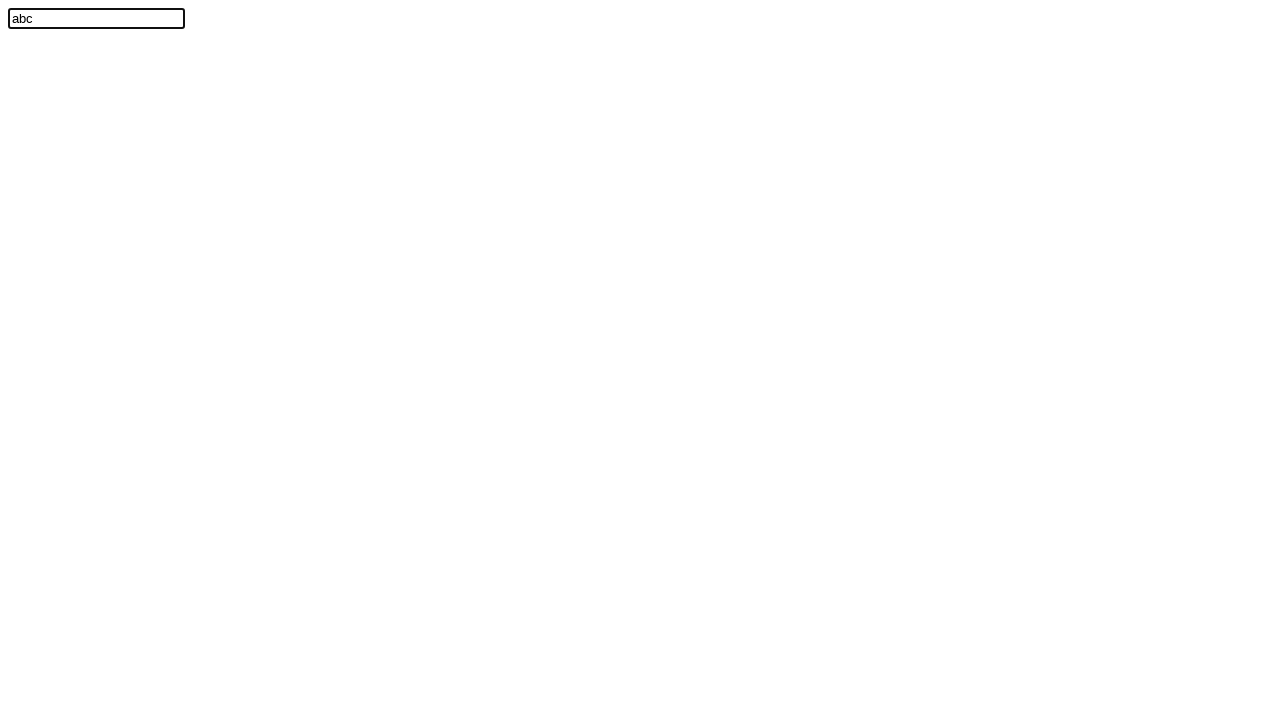

Verified that text input field contains 'abc'
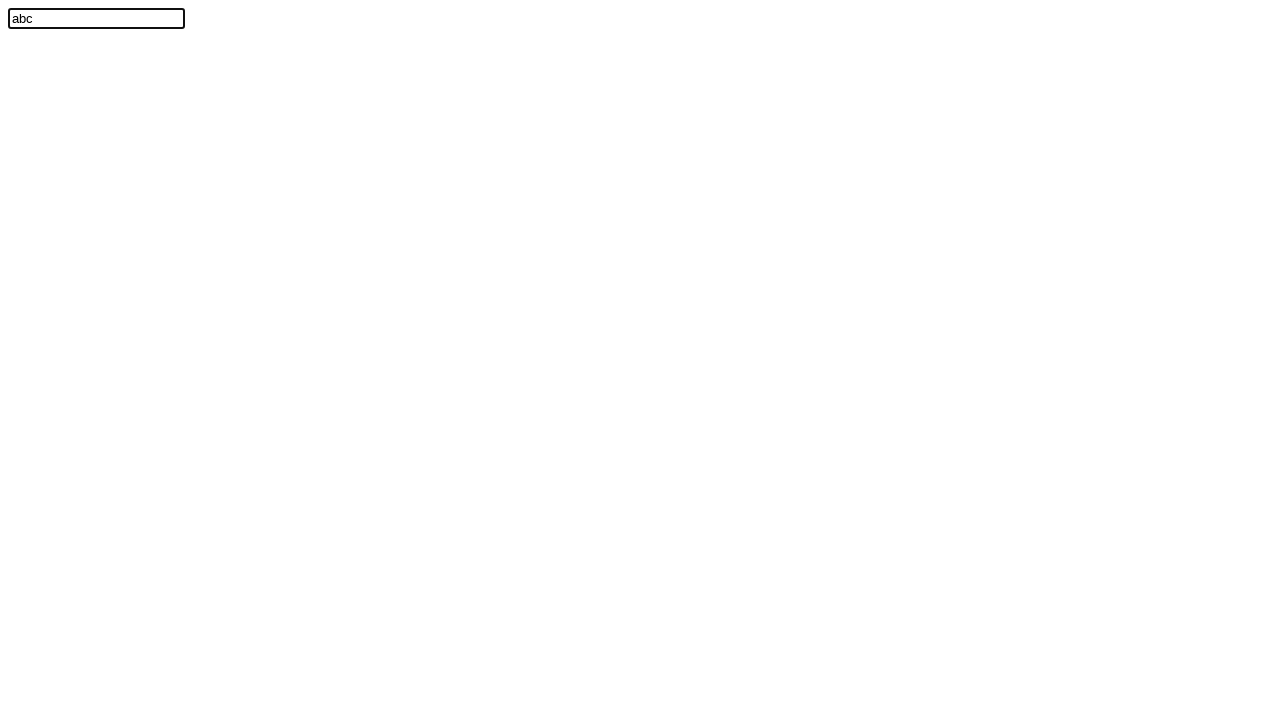

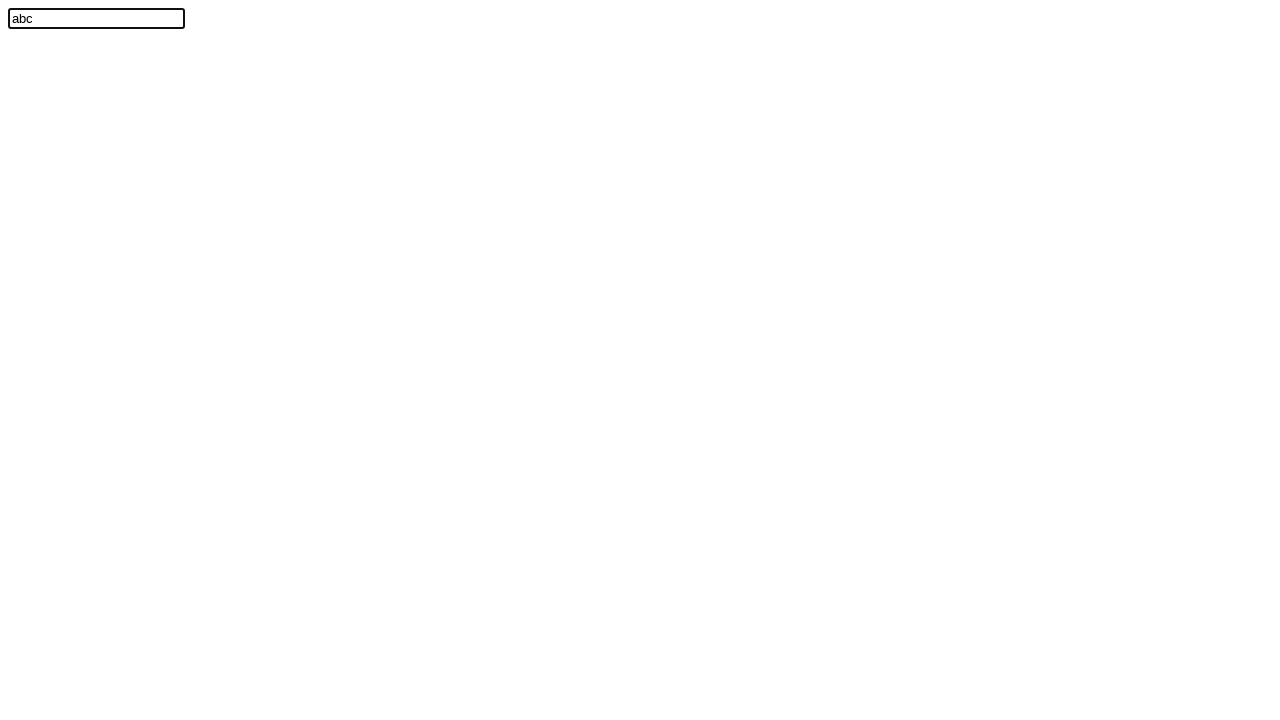